Tests dynamic loading where an element is rendered after the loading bar completes. Clicks a start button, waits for the dynamically loaded content to appear, and verifies the finish text.

Starting URL: http://the-internet.herokuapp.com/dynamic_loading/2

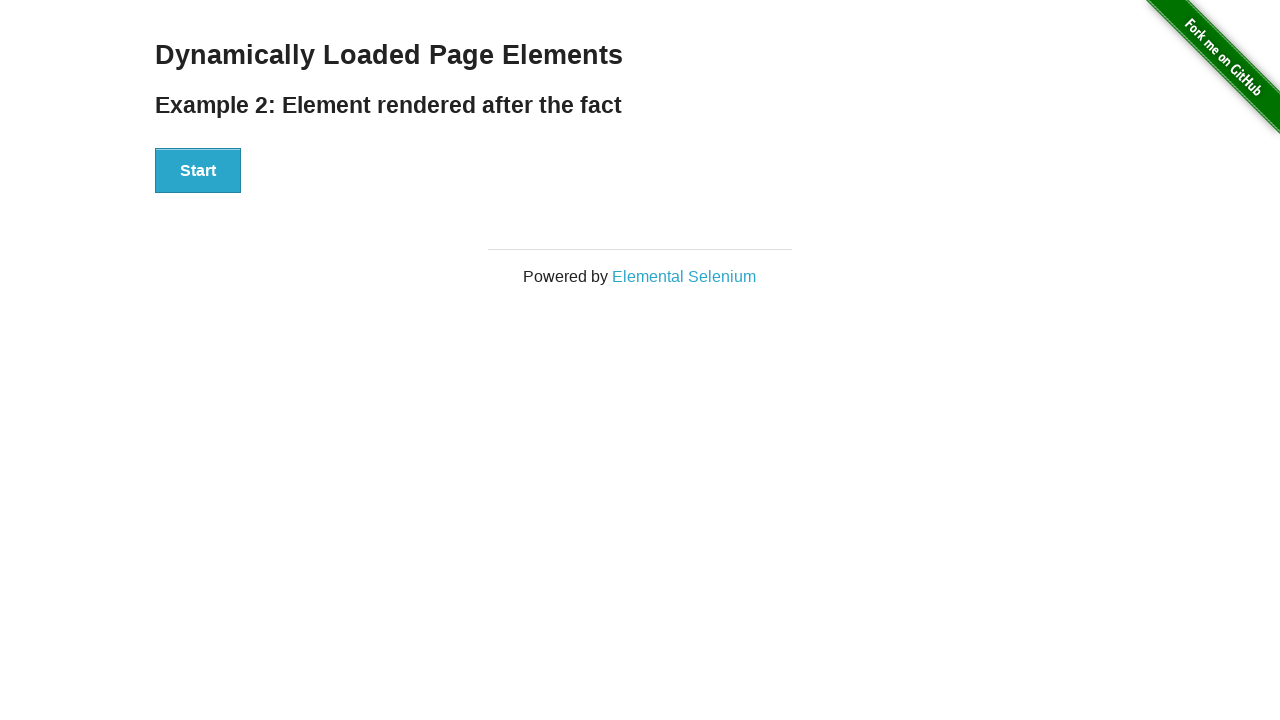

Clicked the Start button to initiate dynamic loading at (198, 171) on #start button
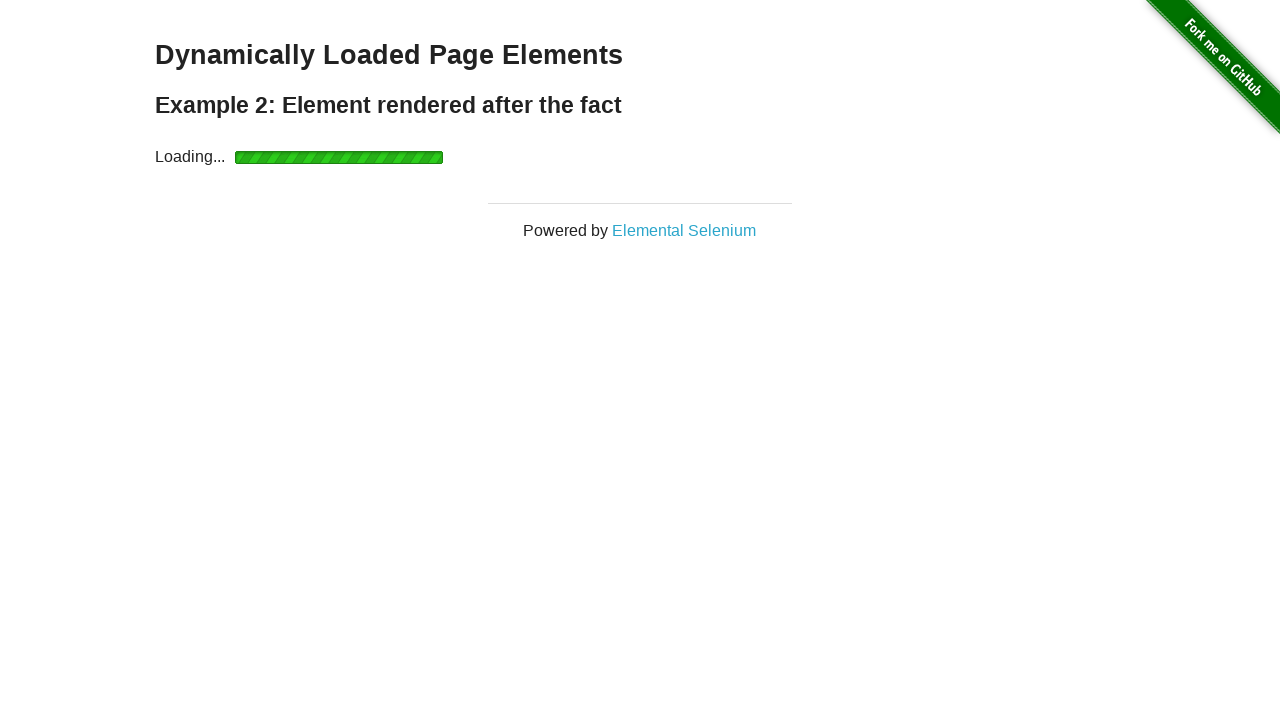

Waited for the finish element to become visible after loading bar completed
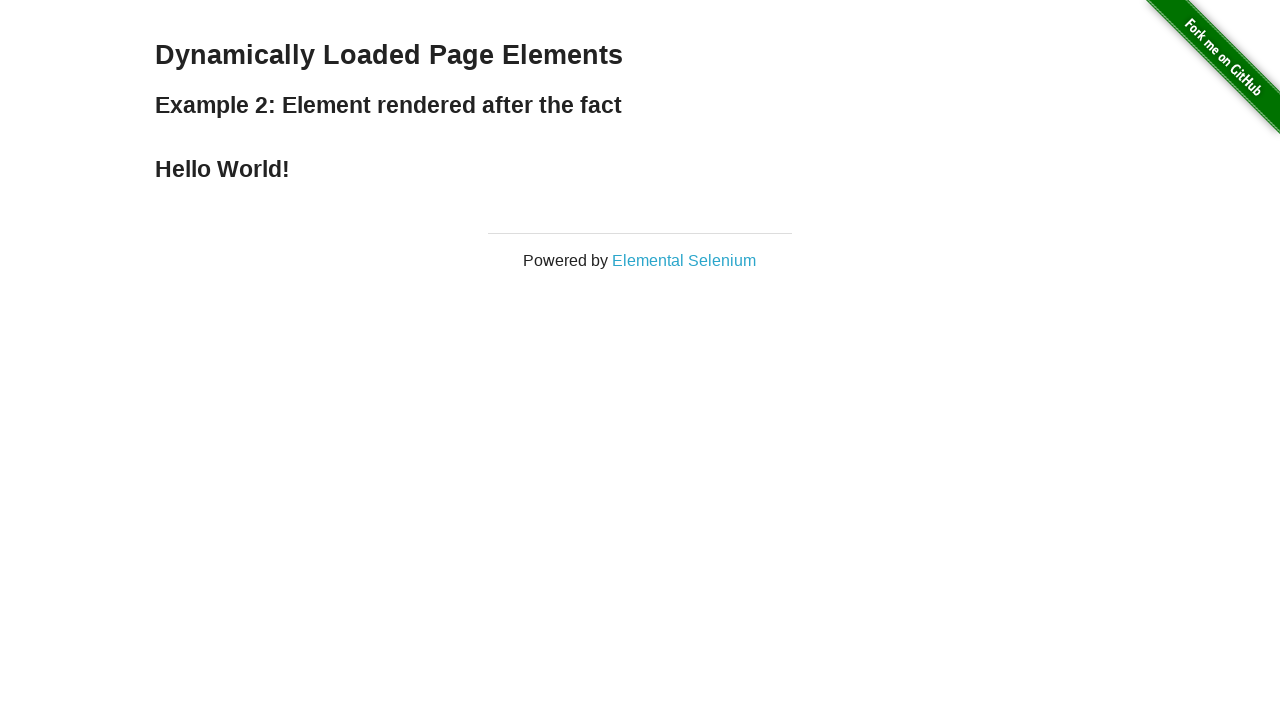

Located the finish element
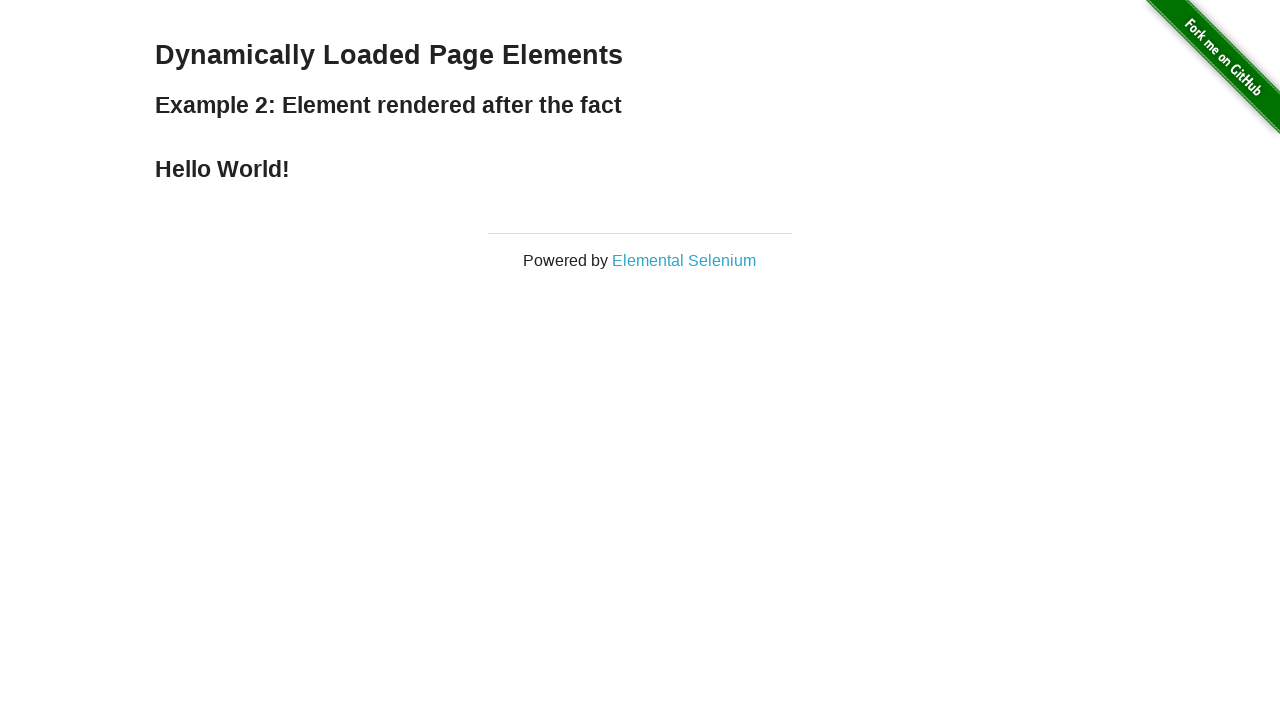

Verified finish element contains expected text 'Hello World!'
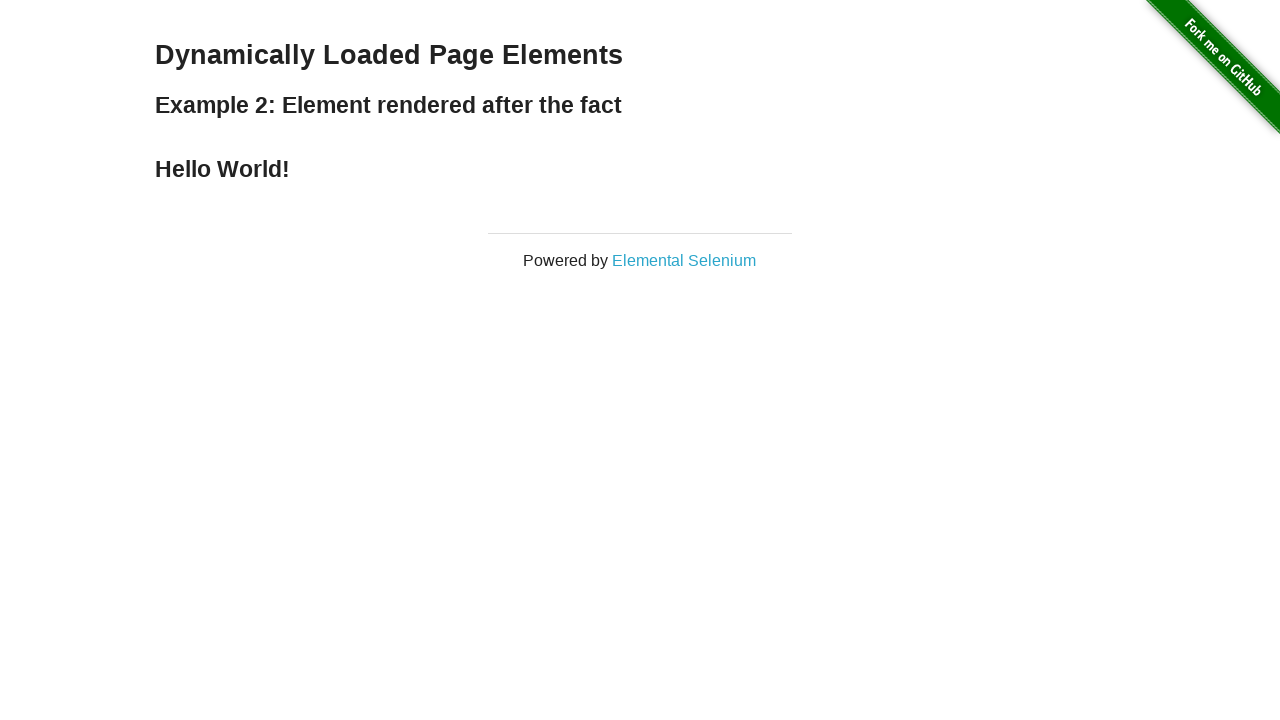

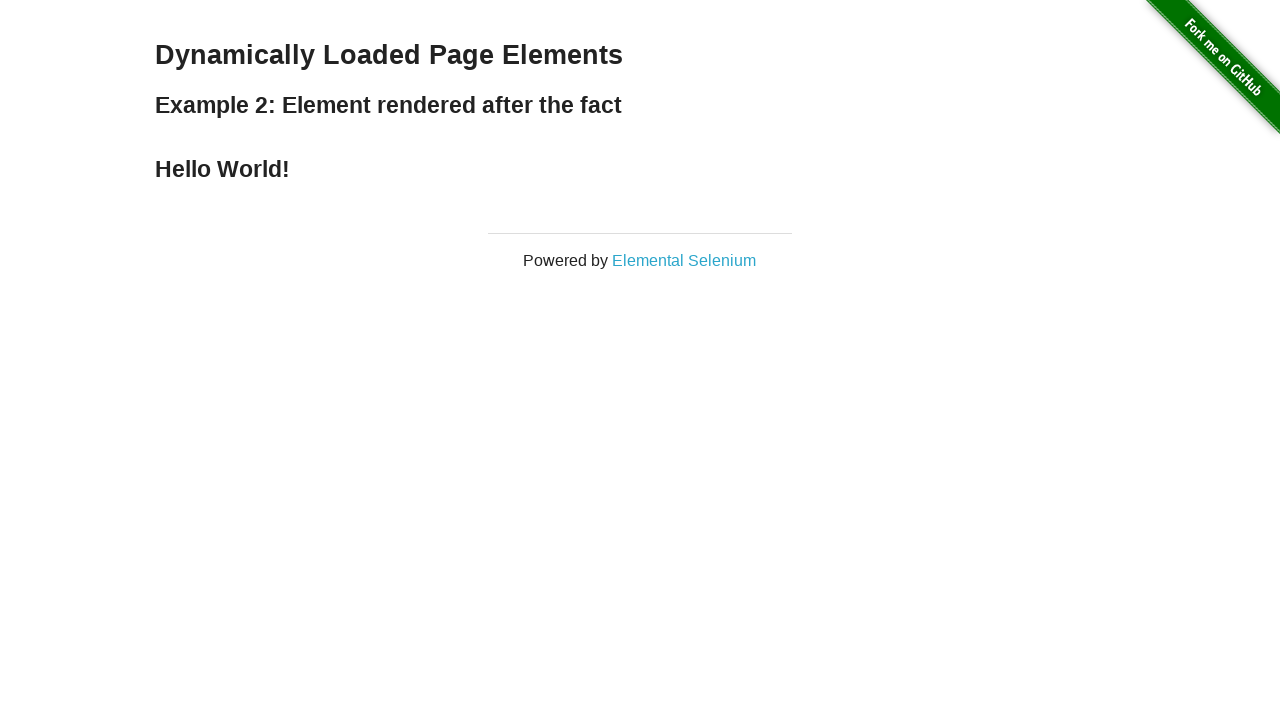